Tests that the input field is cleared after adding a todo item

Starting URL: https://demo.playwright.dev/todomvc

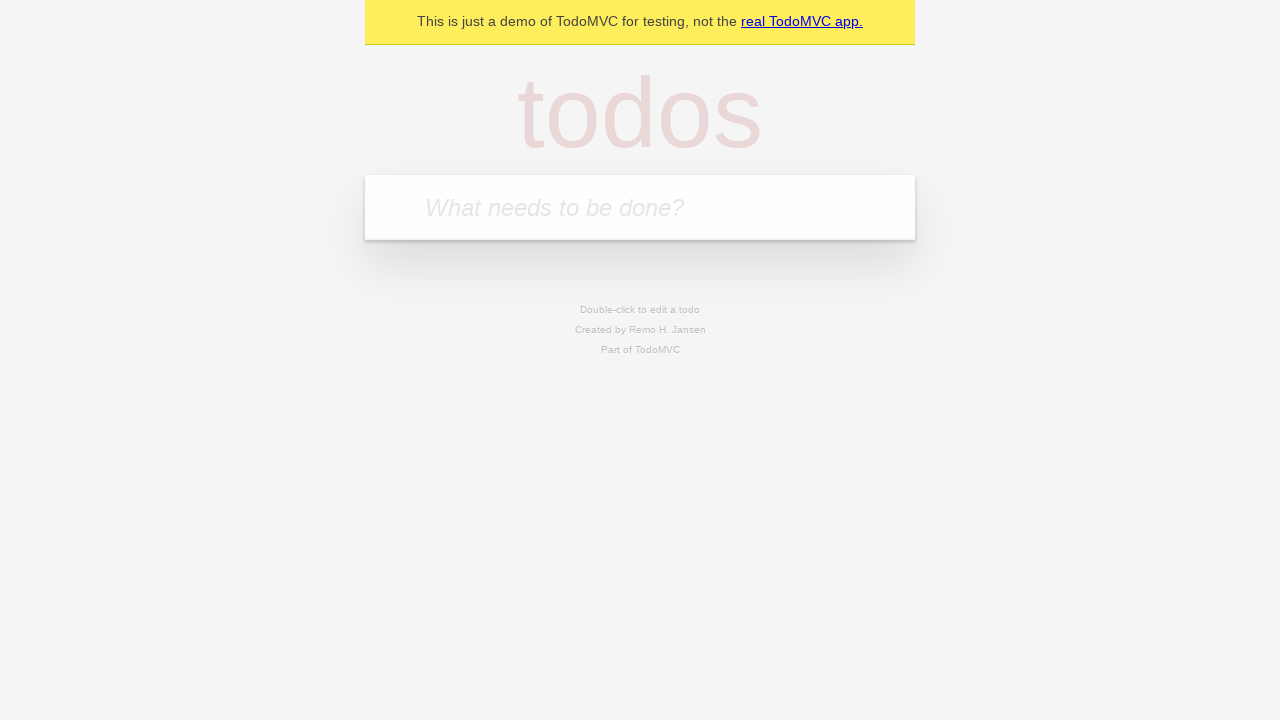

Filled input field with 'buy some cheese' on internal:attr=[placeholder="What needs to be done?"i]
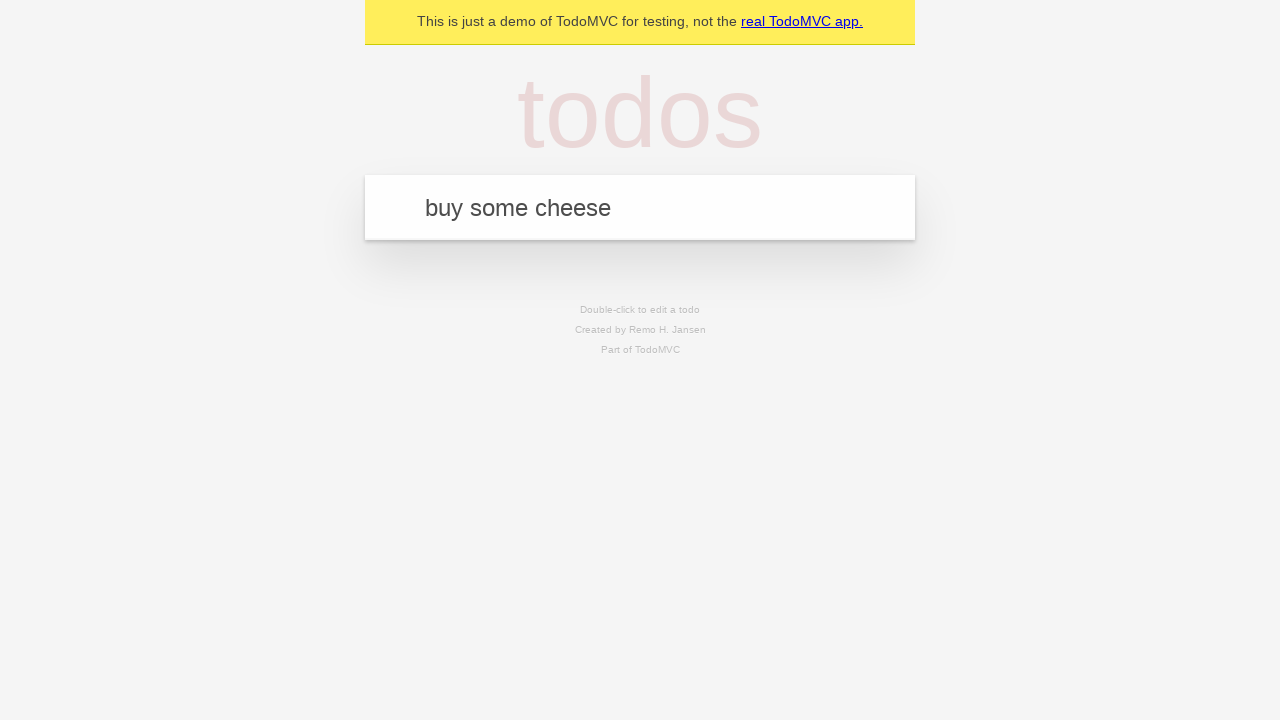

Pressed Enter to add the todo item on internal:attr=[placeholder="What needs to be done?"i]
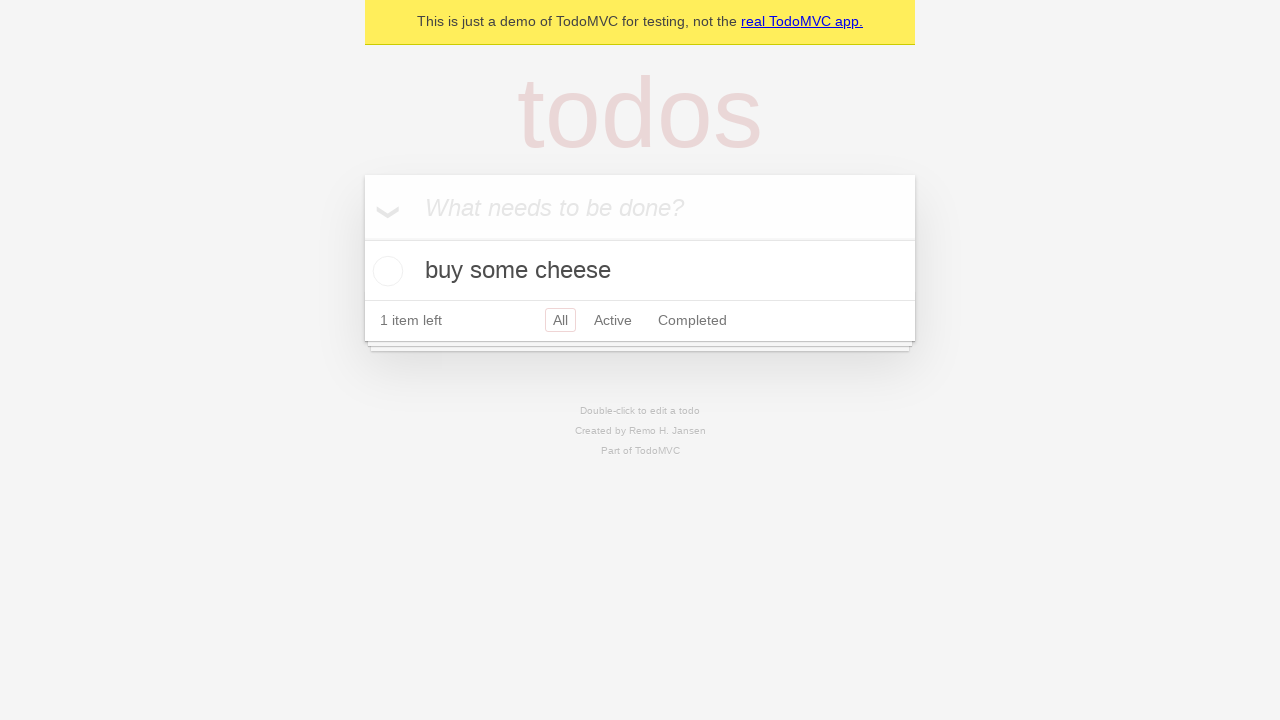

Todo item appeared in the list
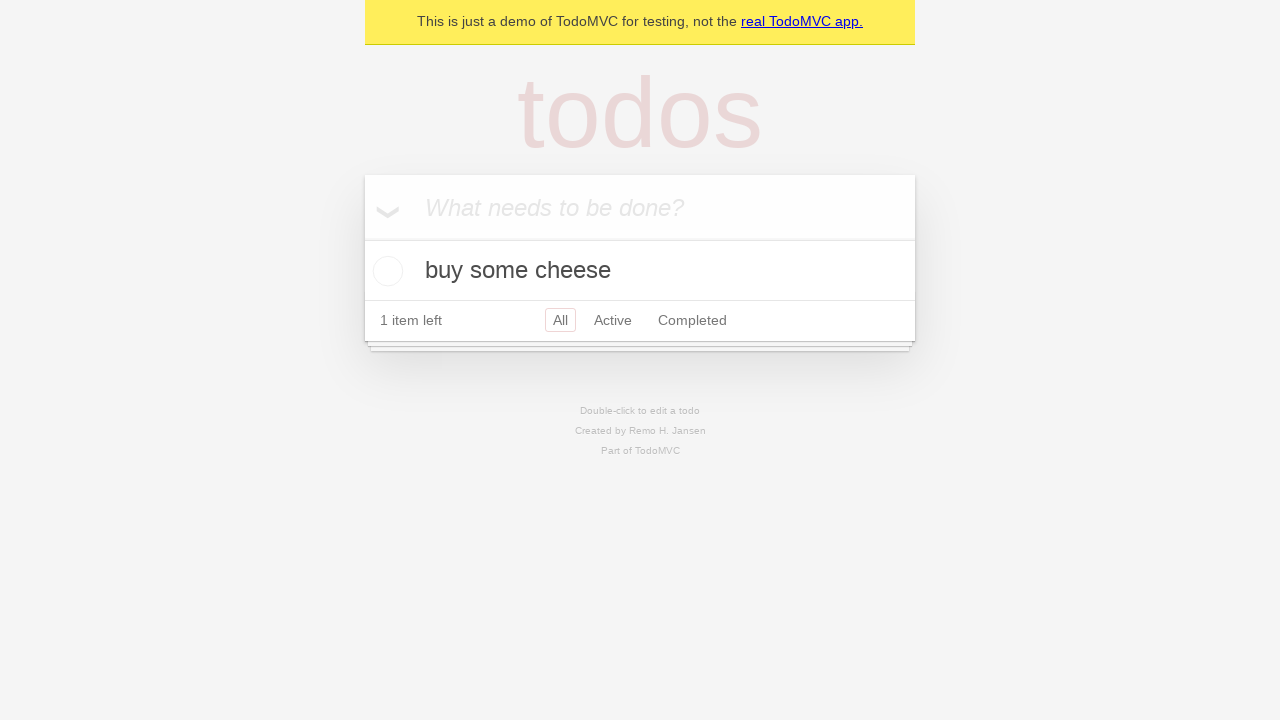

Verified that the input field is empty after adding the item
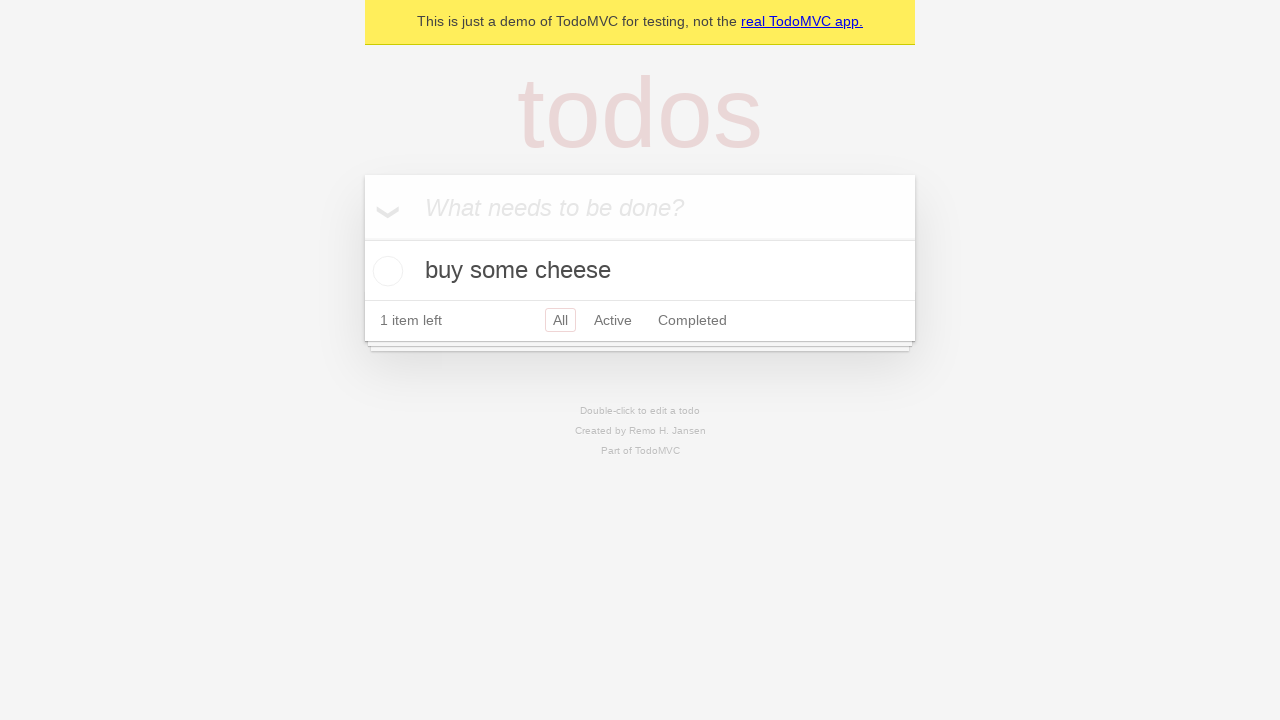

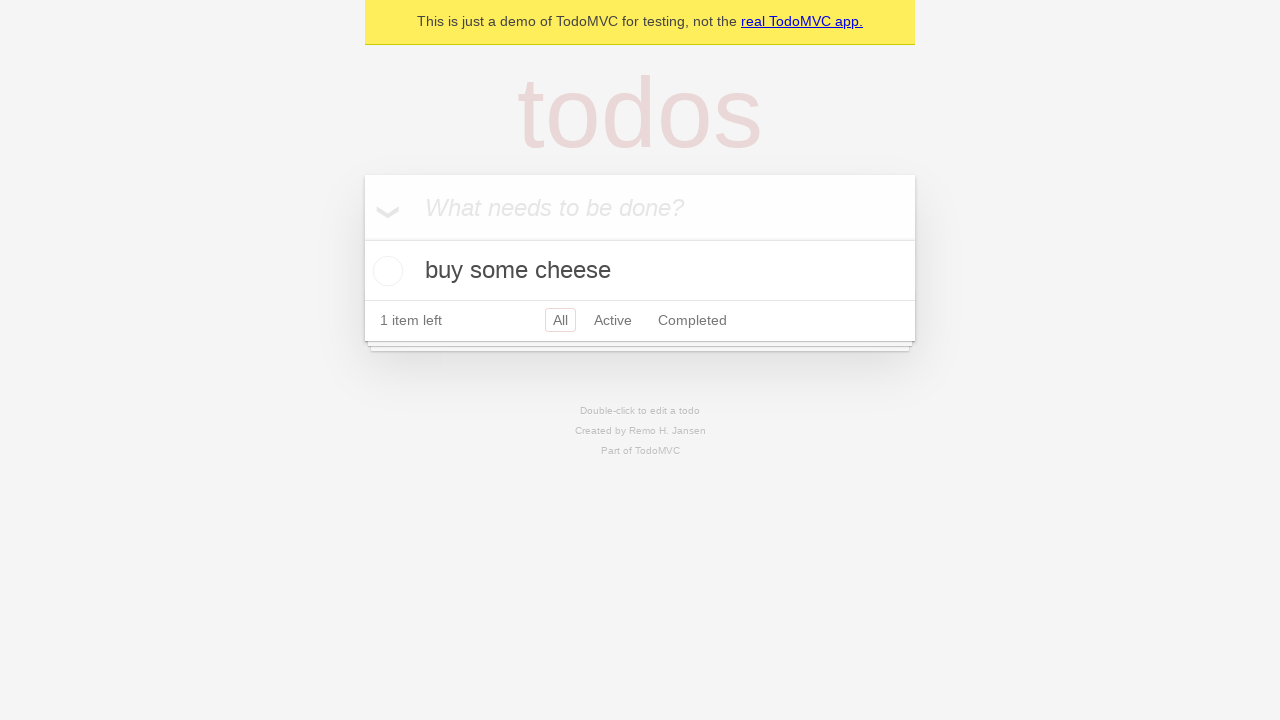